Tests the uncheck functionality by navigating to the Checkboxes page and unchecking a checked checkbox

Starting URL: https://practice.cydeo.com/

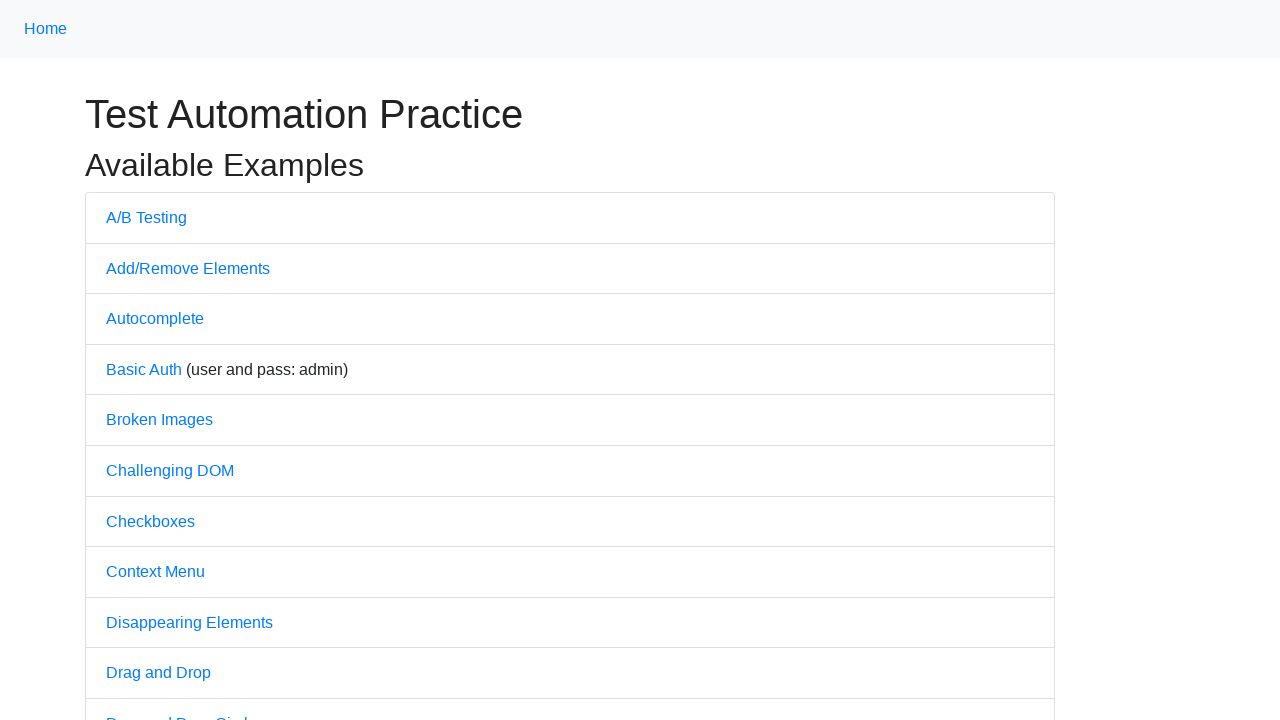

Clicked on the Checkboxes link at (150, 521) on text='Checkboxes'
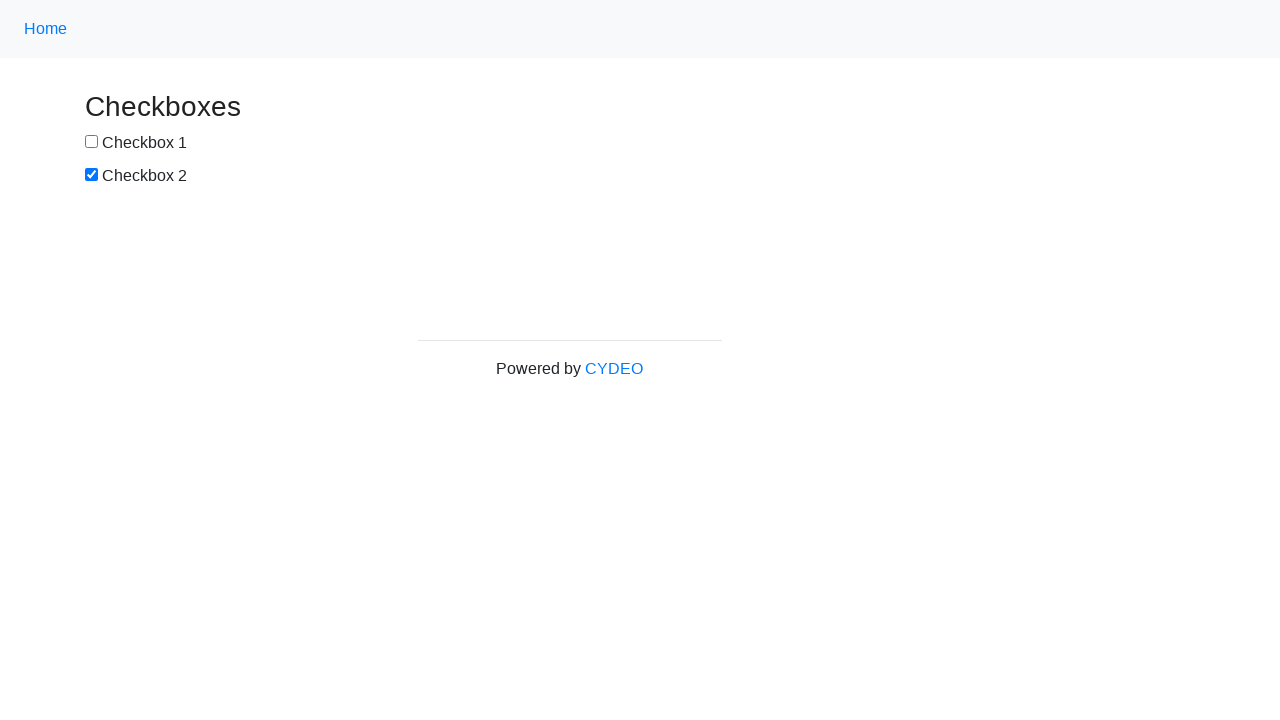

Unchecked the second checkbox (#box2) at (92, 175) on #box2
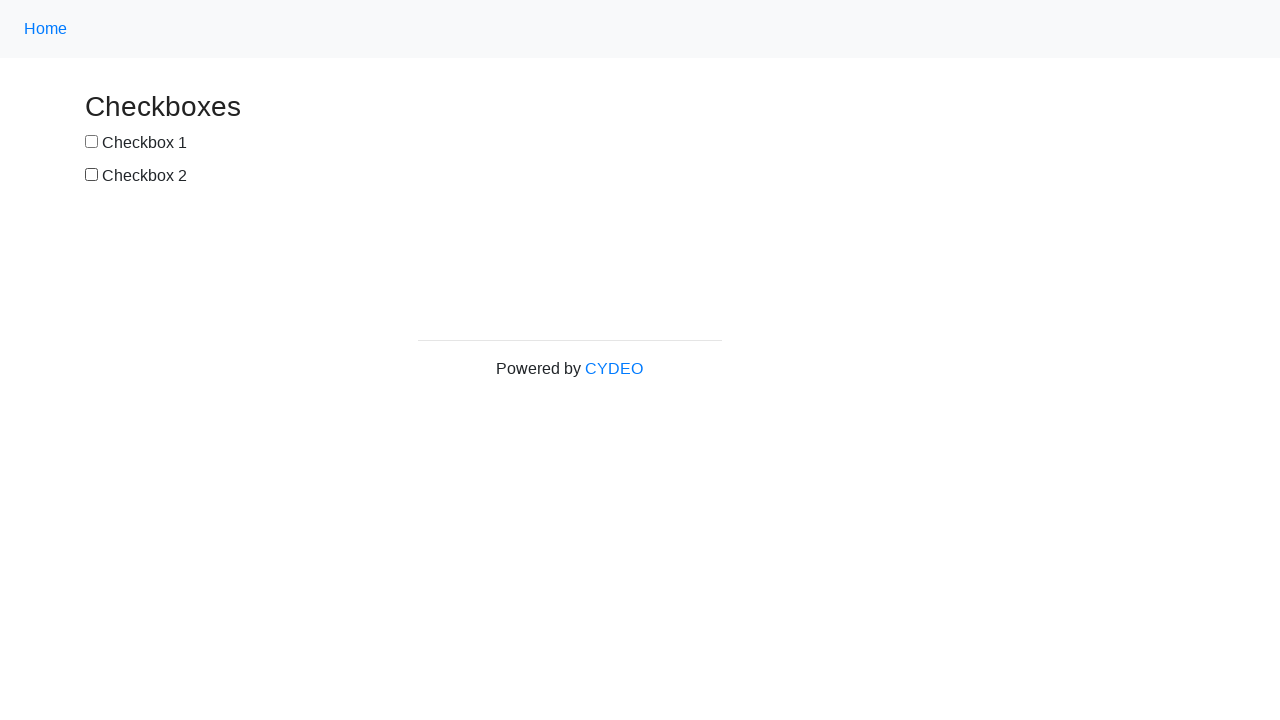

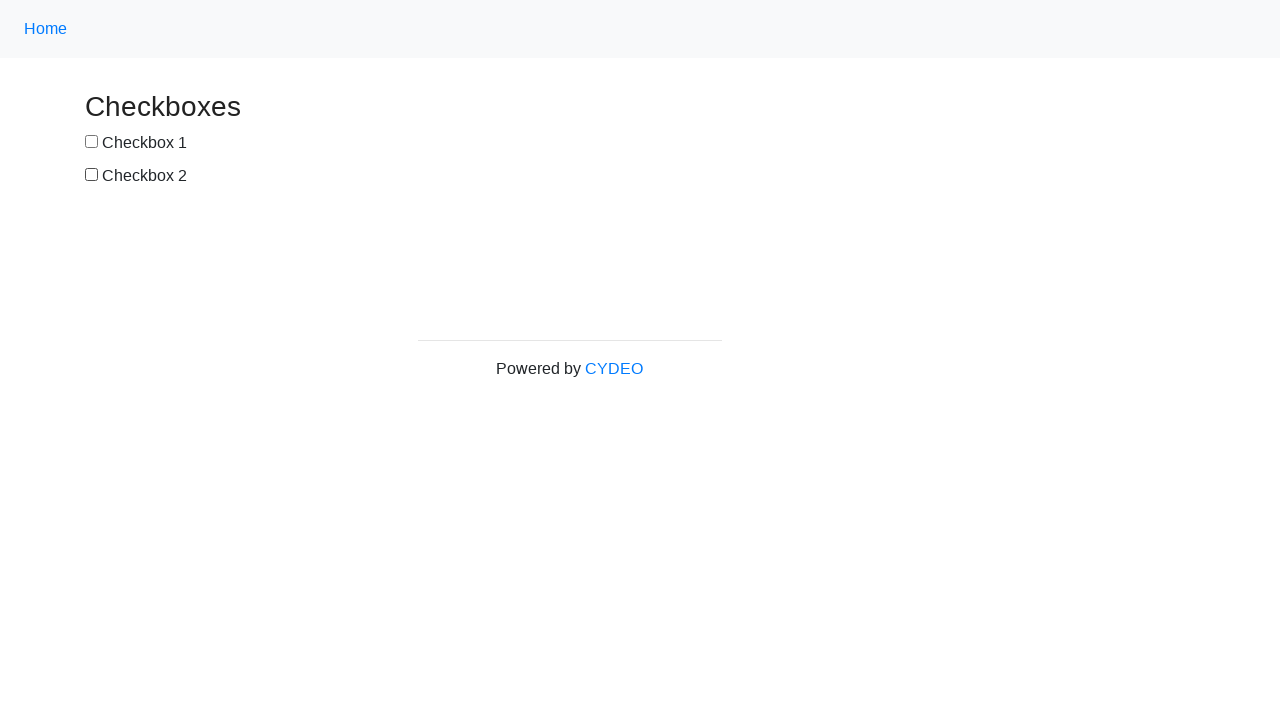